Tests drag and drop functionality by navigating to the Drag and Drop page and dragging column A to column B

Starting URL: https://practice.cydeo.com/

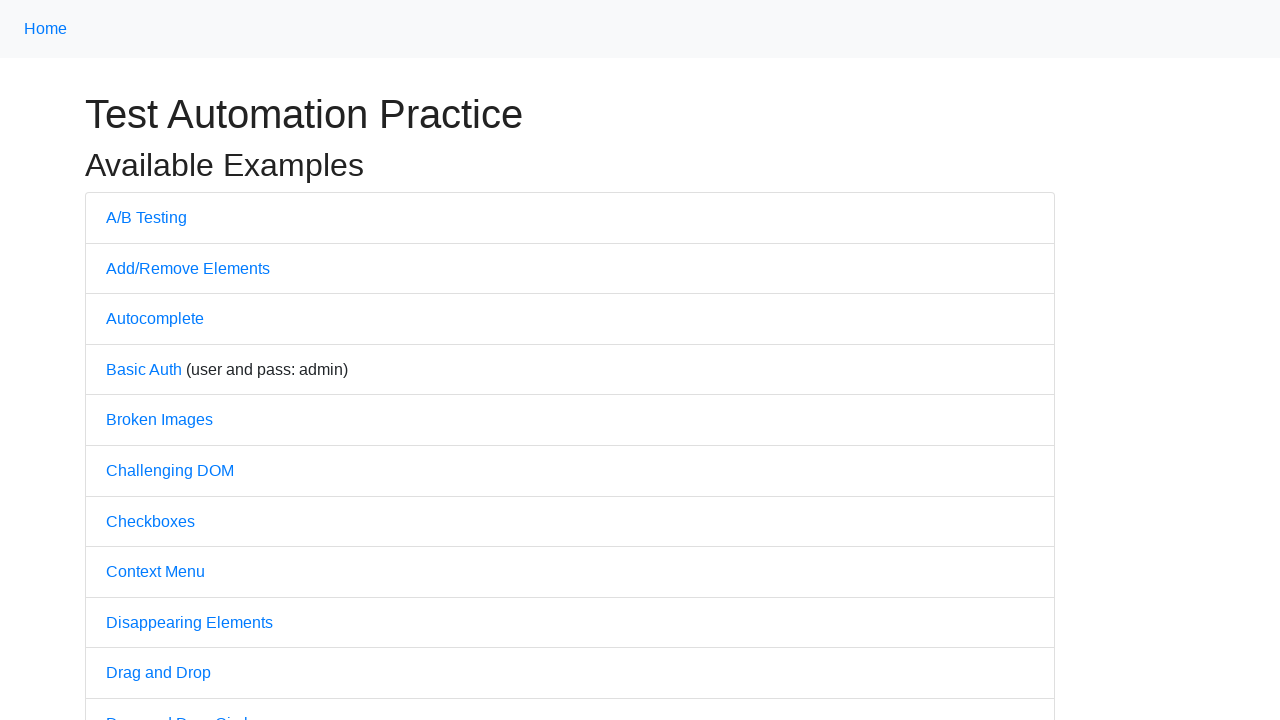

Clicked on 'Drag and Drop' link at (158, 673) on text='Drag and Drop'
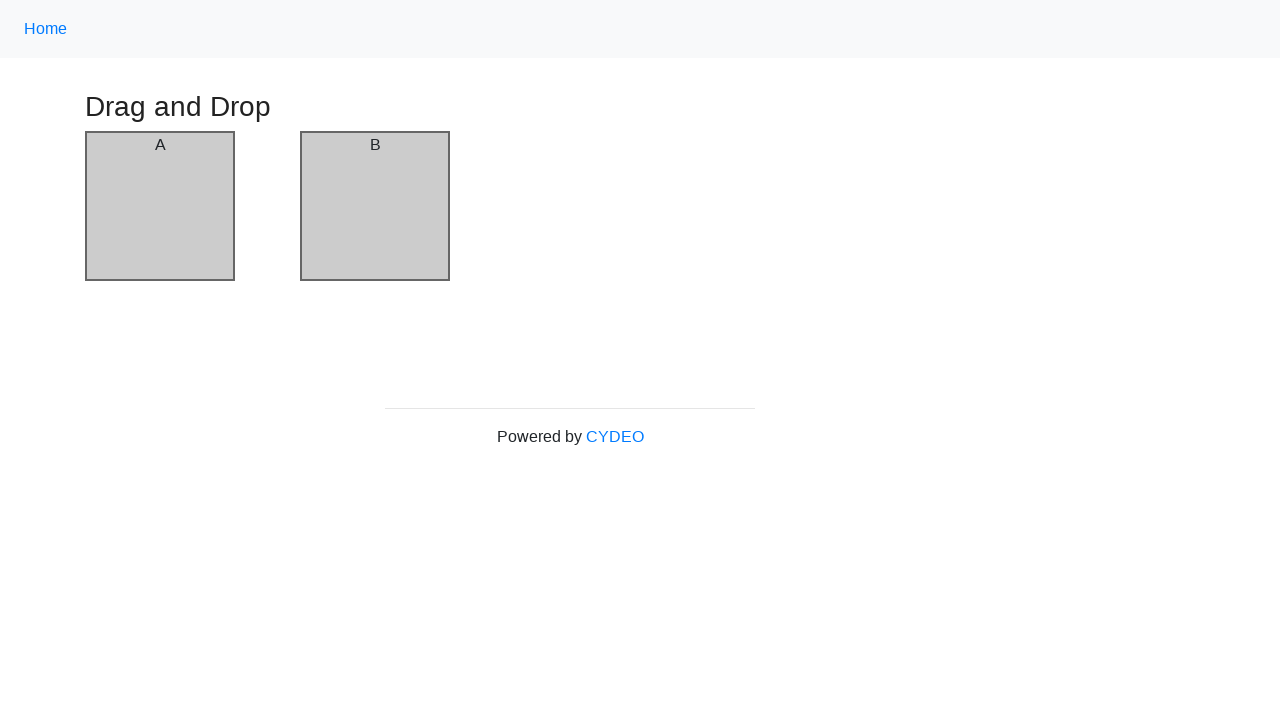

Dragged column A to column B at (375, 206)
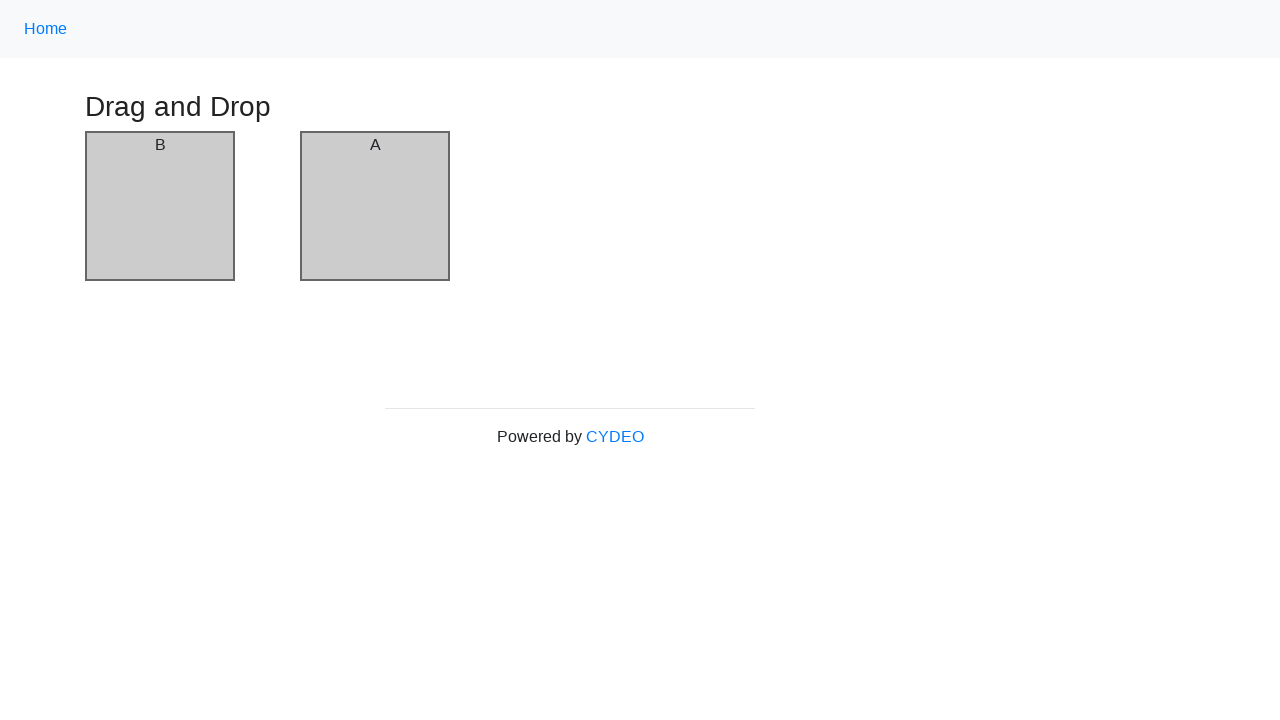

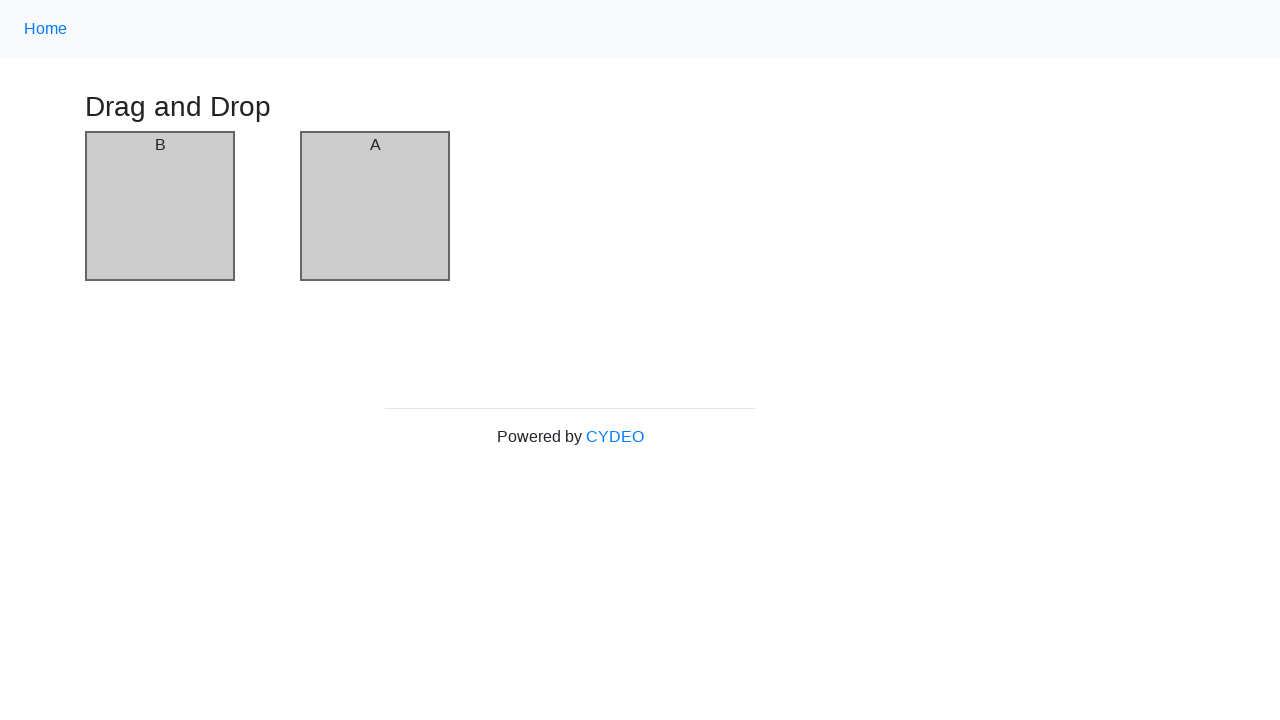